Tests product selection and add to cart functionality by finding a specific product (Nexus 6) from the product list, clicking on it, and adding it to the cart while handling the confirmation alert

Starting URL: https://www.demoblaze.com/

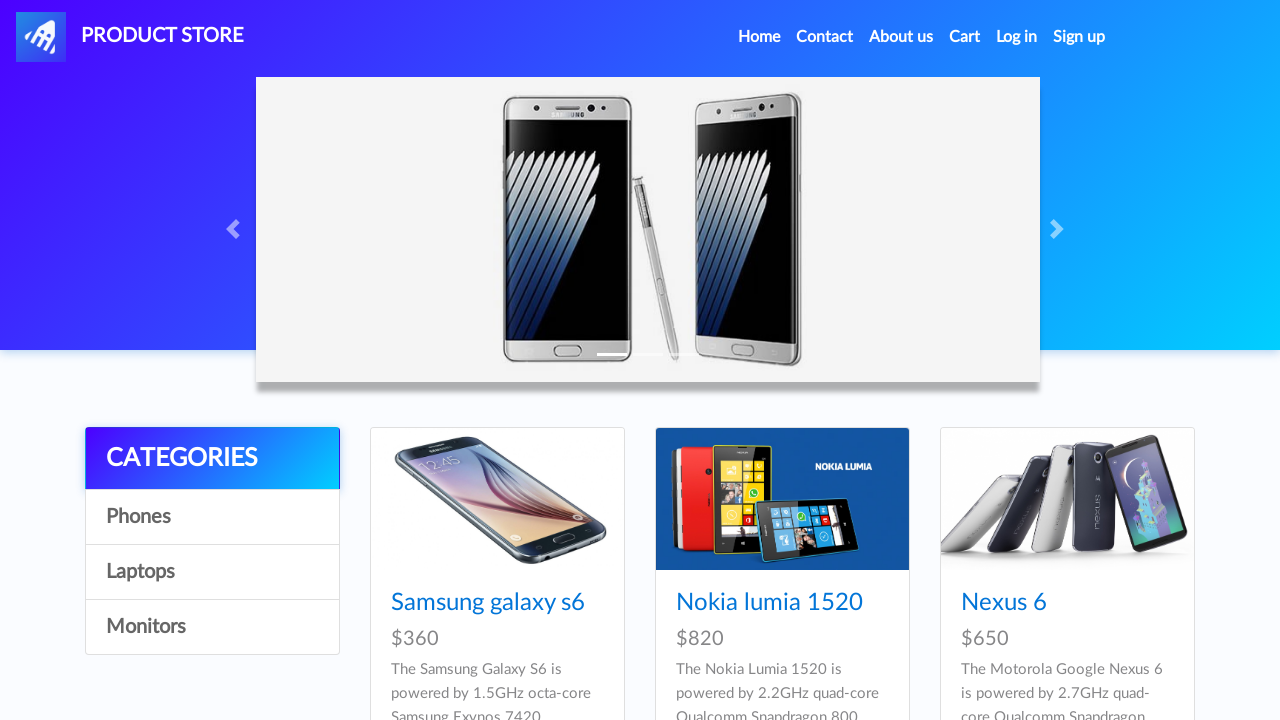

Waited for product cards to load
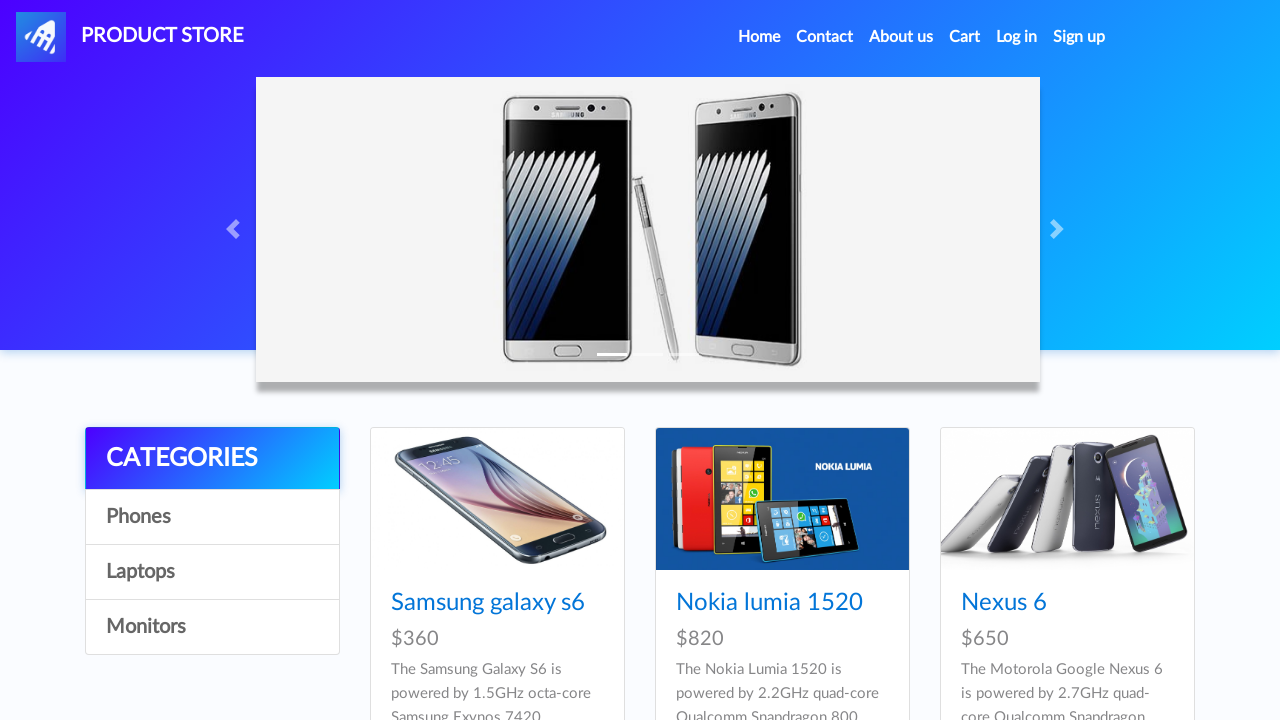

Located all product links on the page
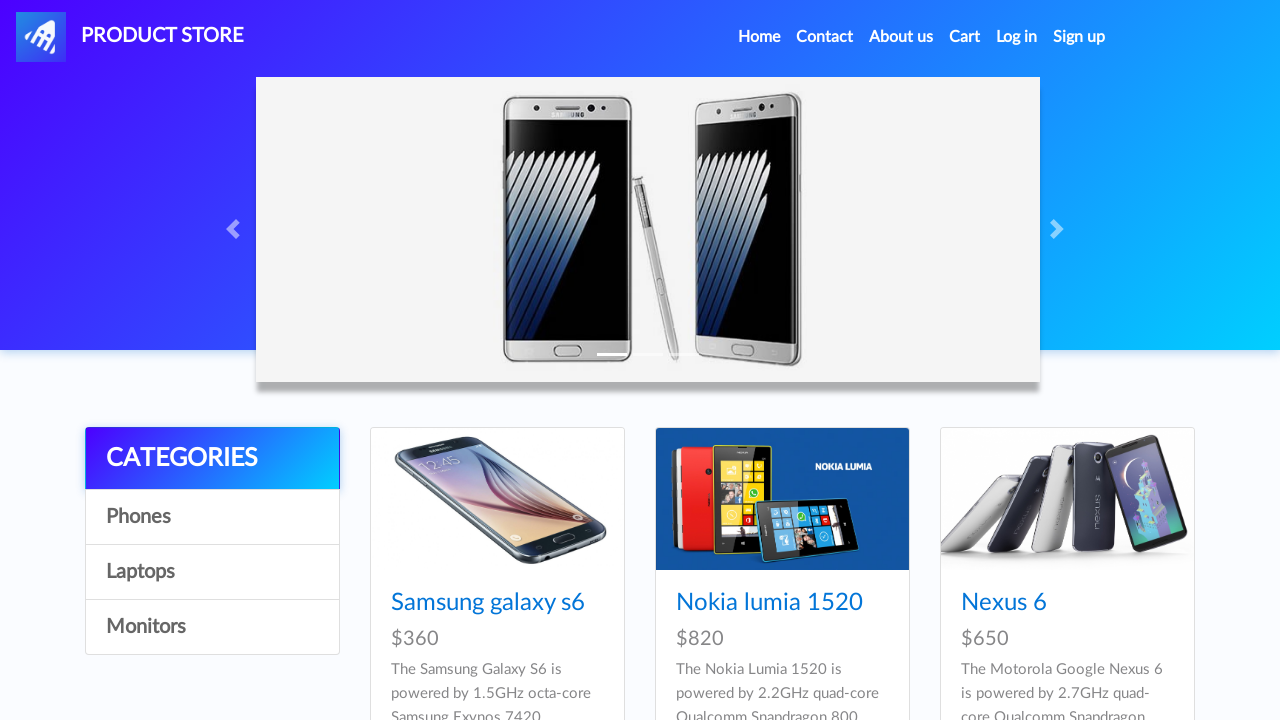

Found 9 products in the list
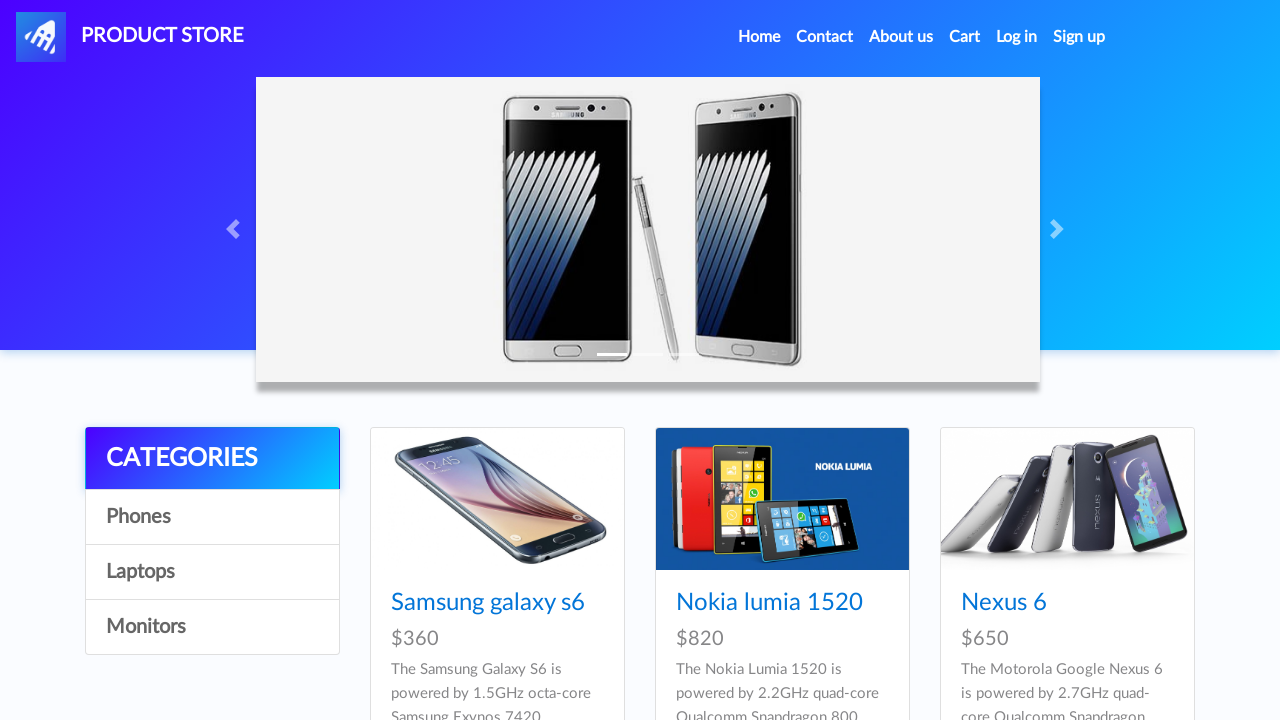

Found and clicked on 'Nexus 6' product at (1004, 603) on [class="card-title"]>a >> nth=2
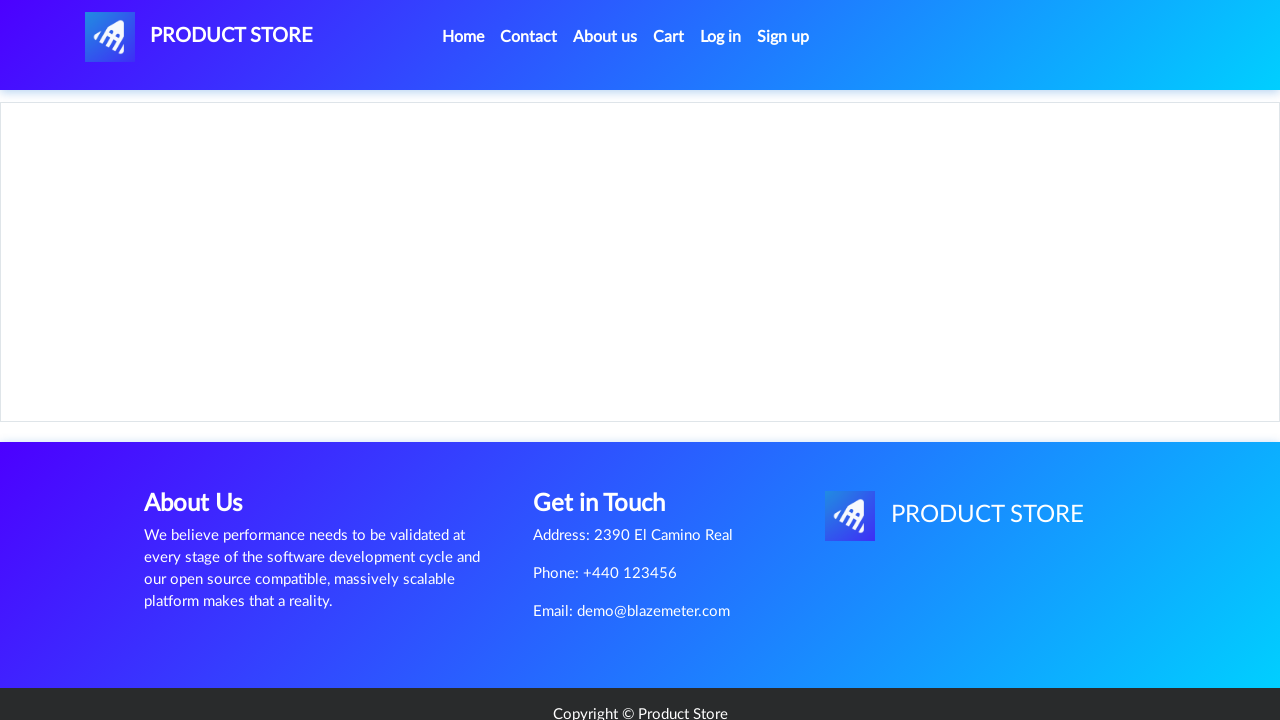

Set up dialog handler for add to cart confirmation
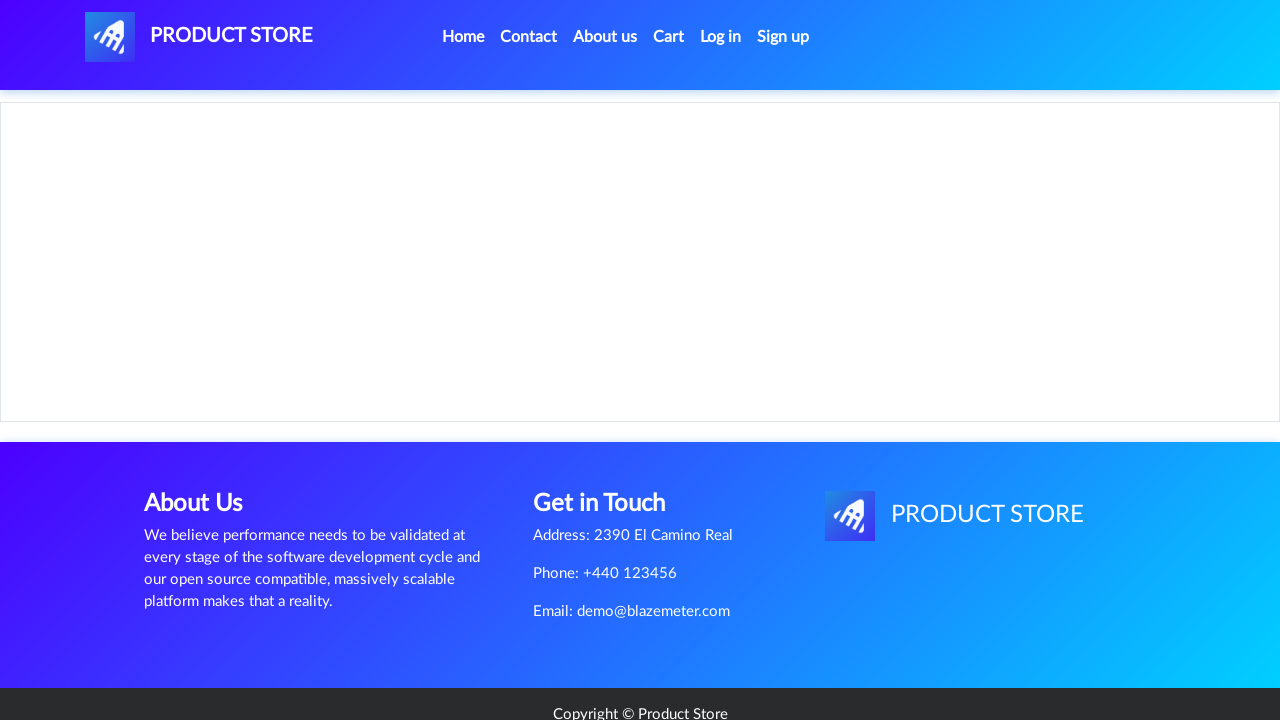

Clicked add to cart button for Nexus 6 at (610, 440) on [onclick="addToCart(3)"]
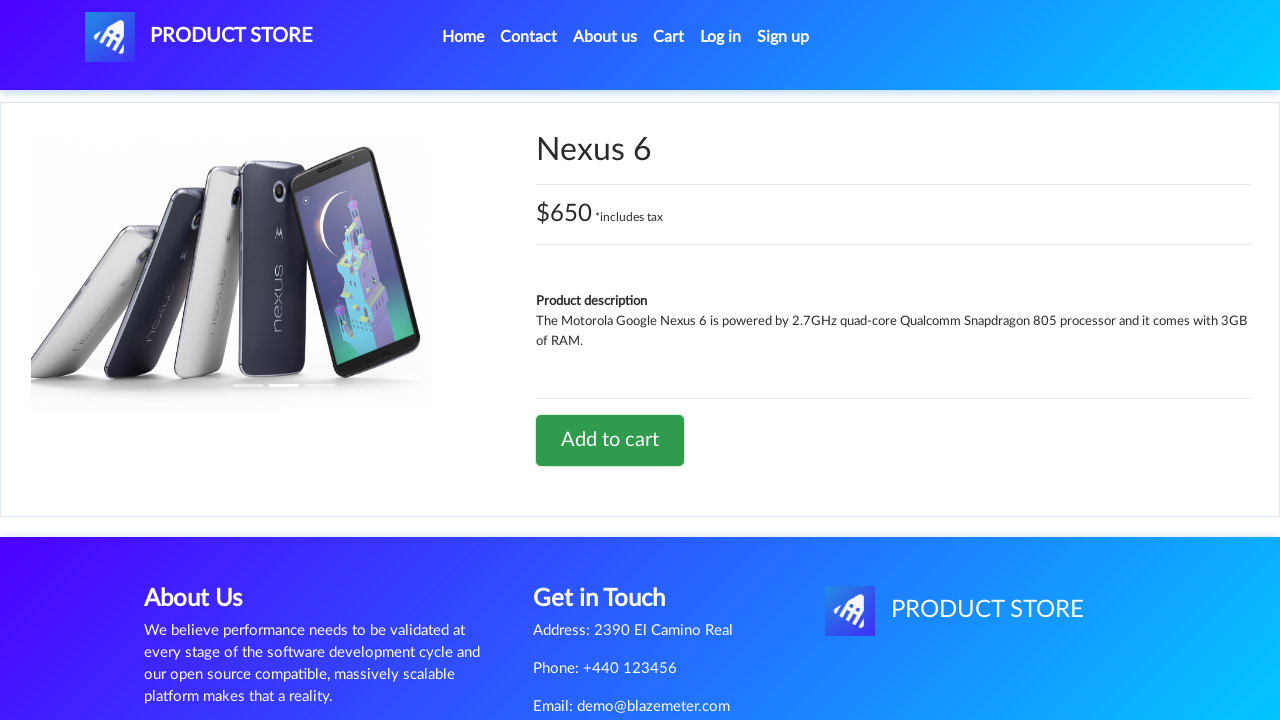

Waited for add to cart action to complete
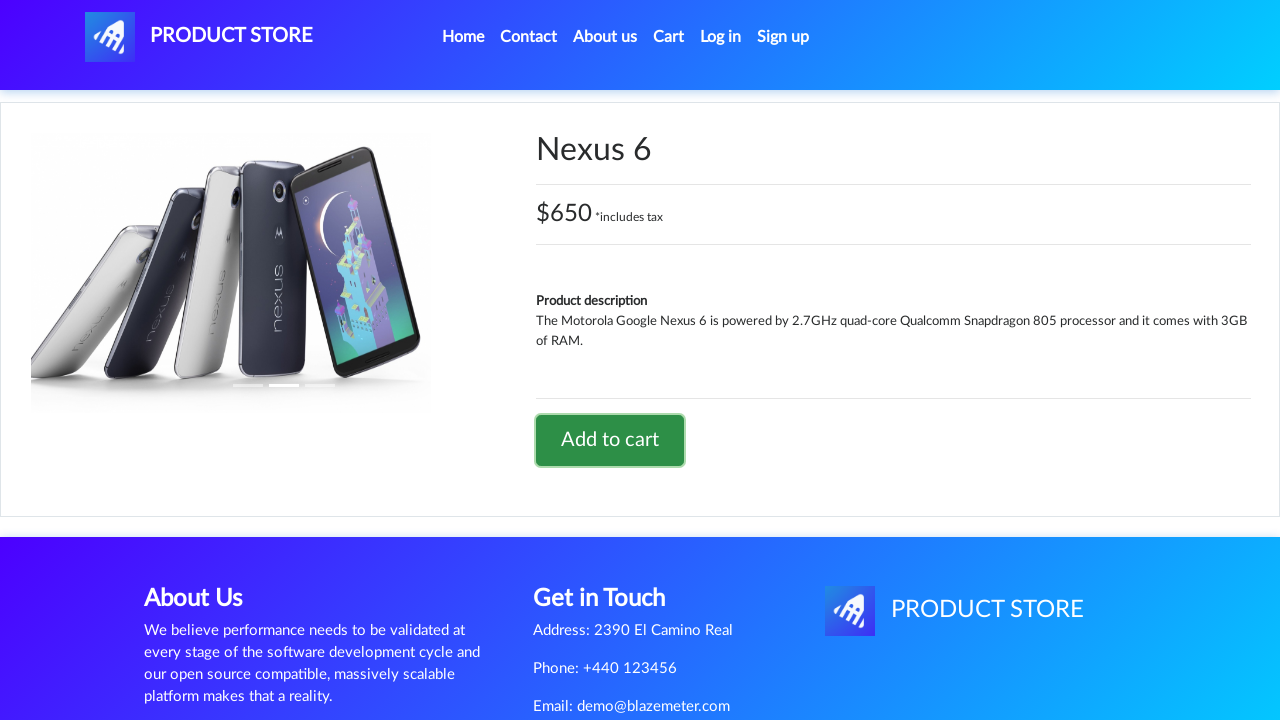

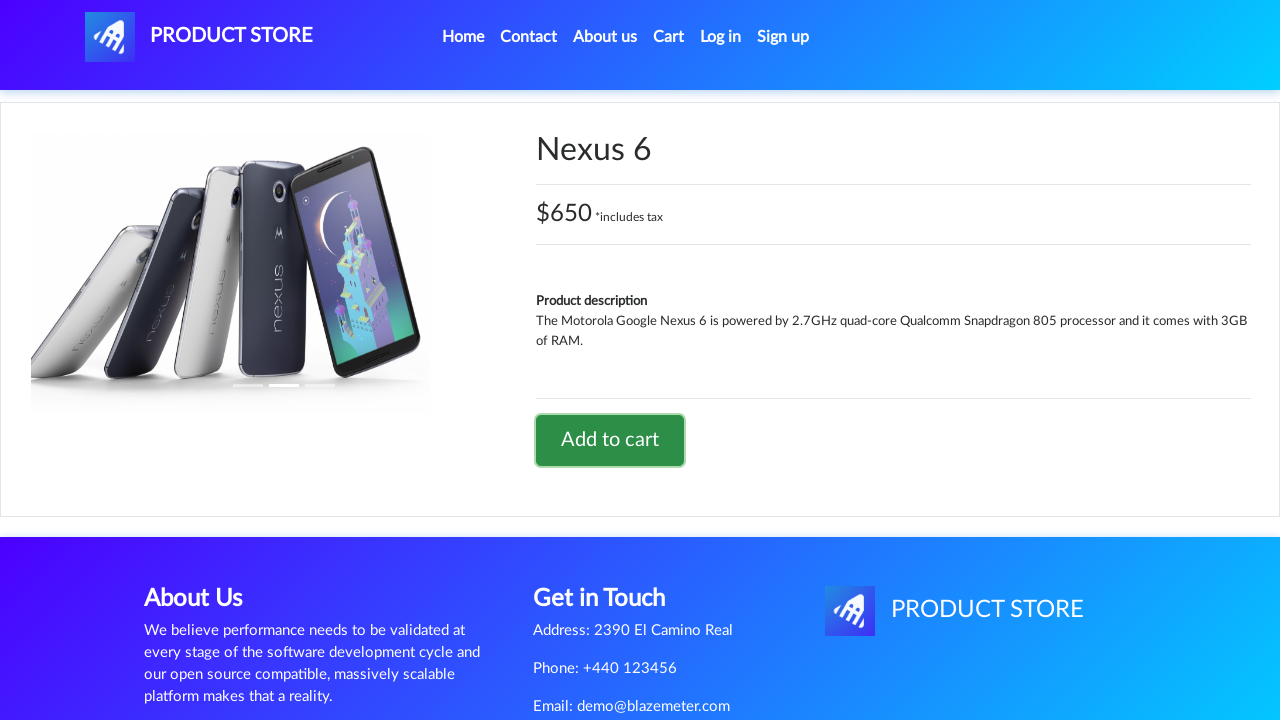